Navigates to a practice login page to verify it loads correctly

Starting URL: https://rahulshettyacademy.com/loginpagePractise/

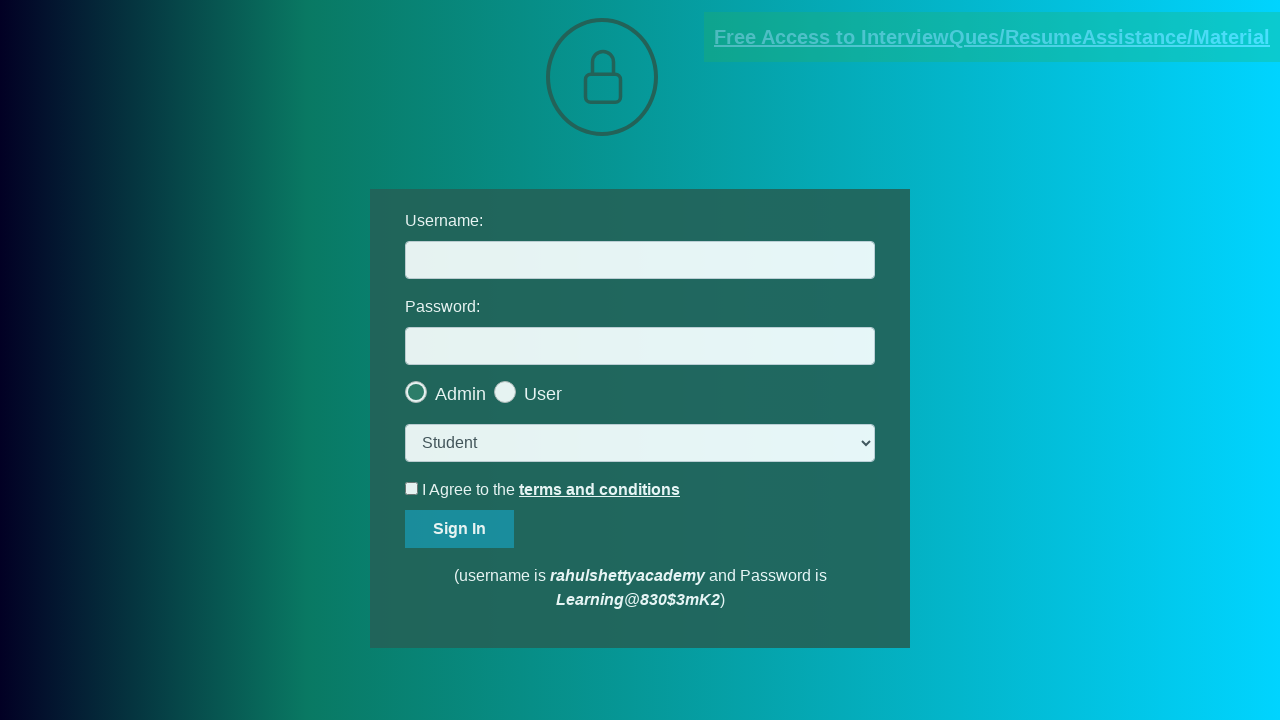

Waited for page to reach domcontentloaded state at https://rahulshettyacademy.com/loginpagePractise/
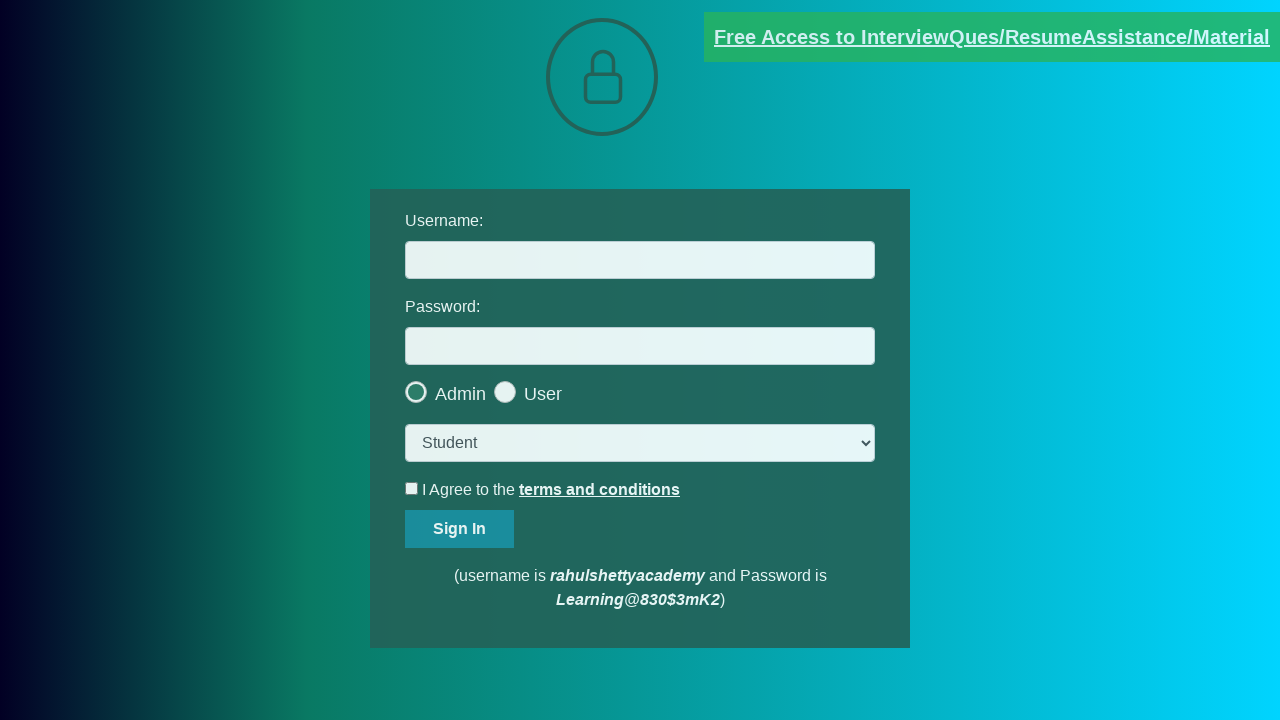

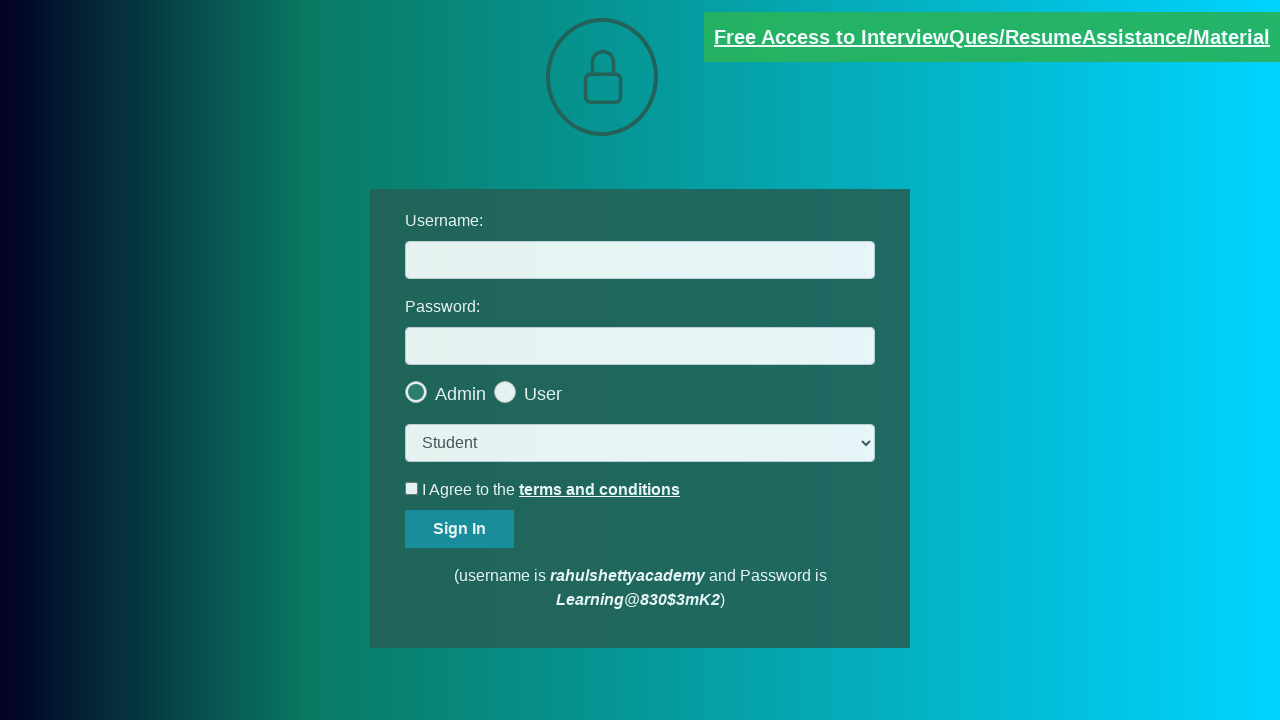